Tests an e-commerce vegetable shopping flow by searching for products, adding Cashews to cart, and proceeding through checkout to place an order

Starting URL: https://rahulshettyacademy.com/seleniumPractise/#/

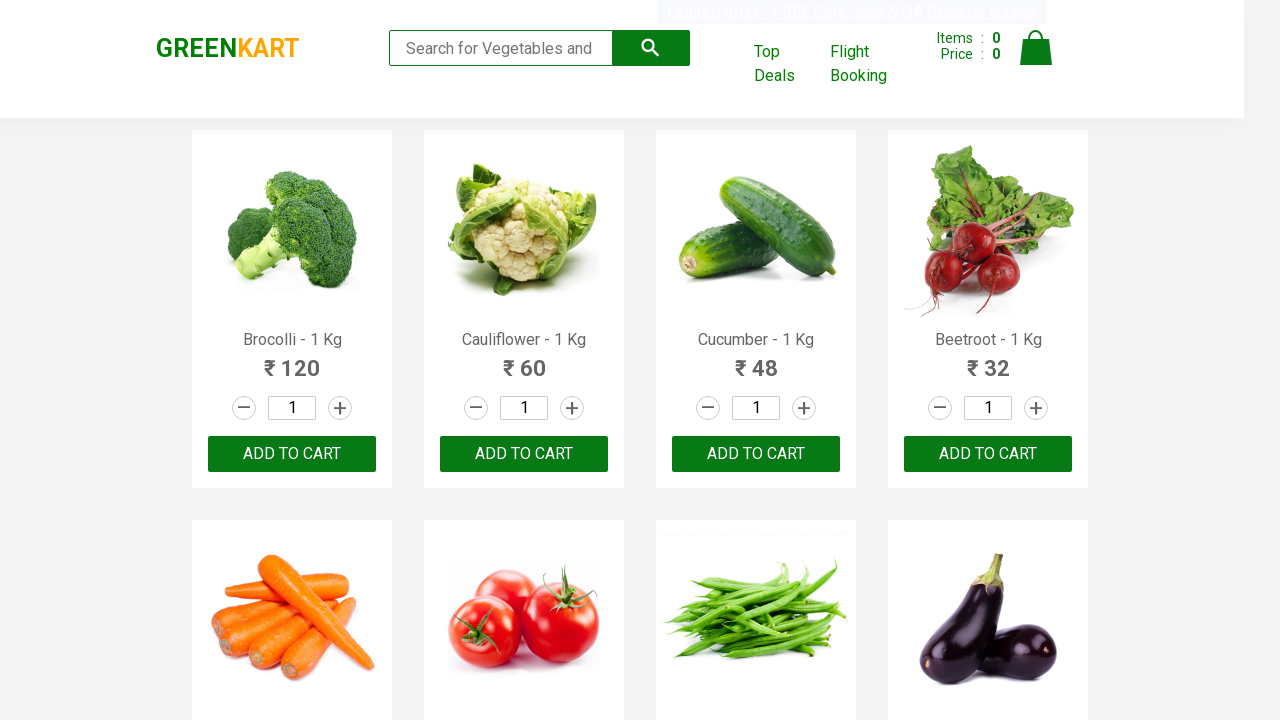

Filled search field with 'ca' to search for products on .search-keyword
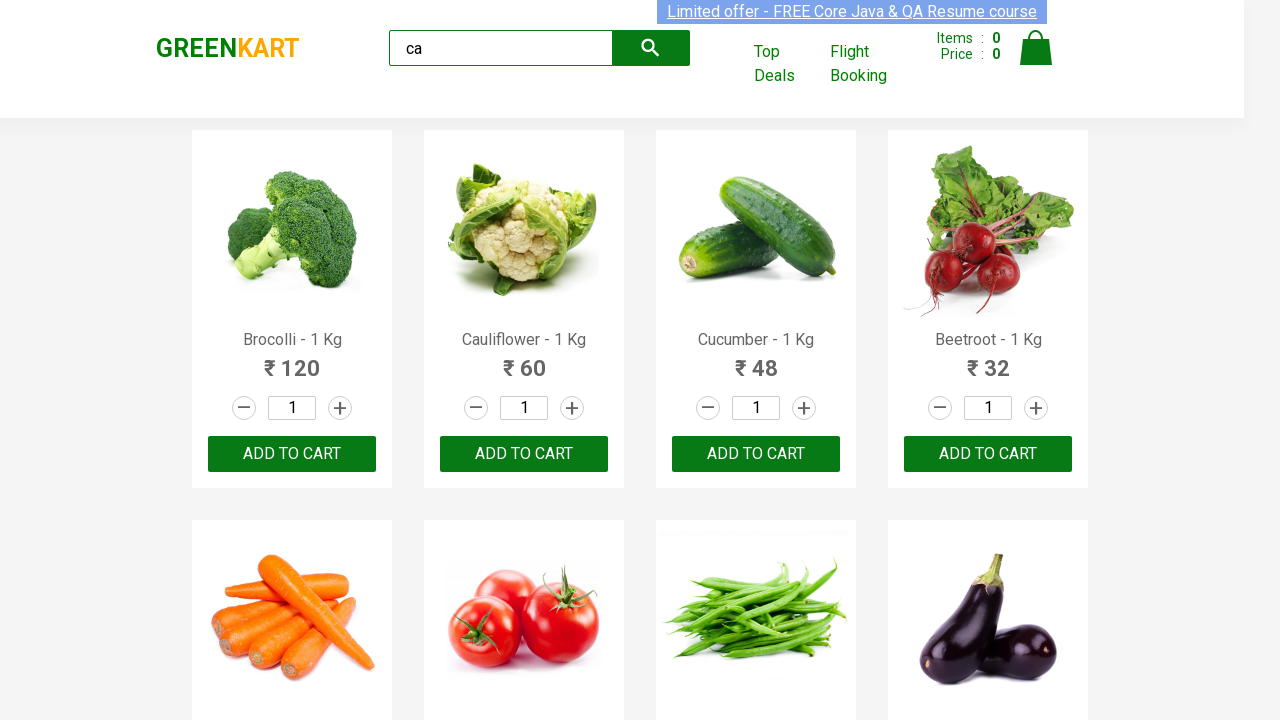

Waited for products to load
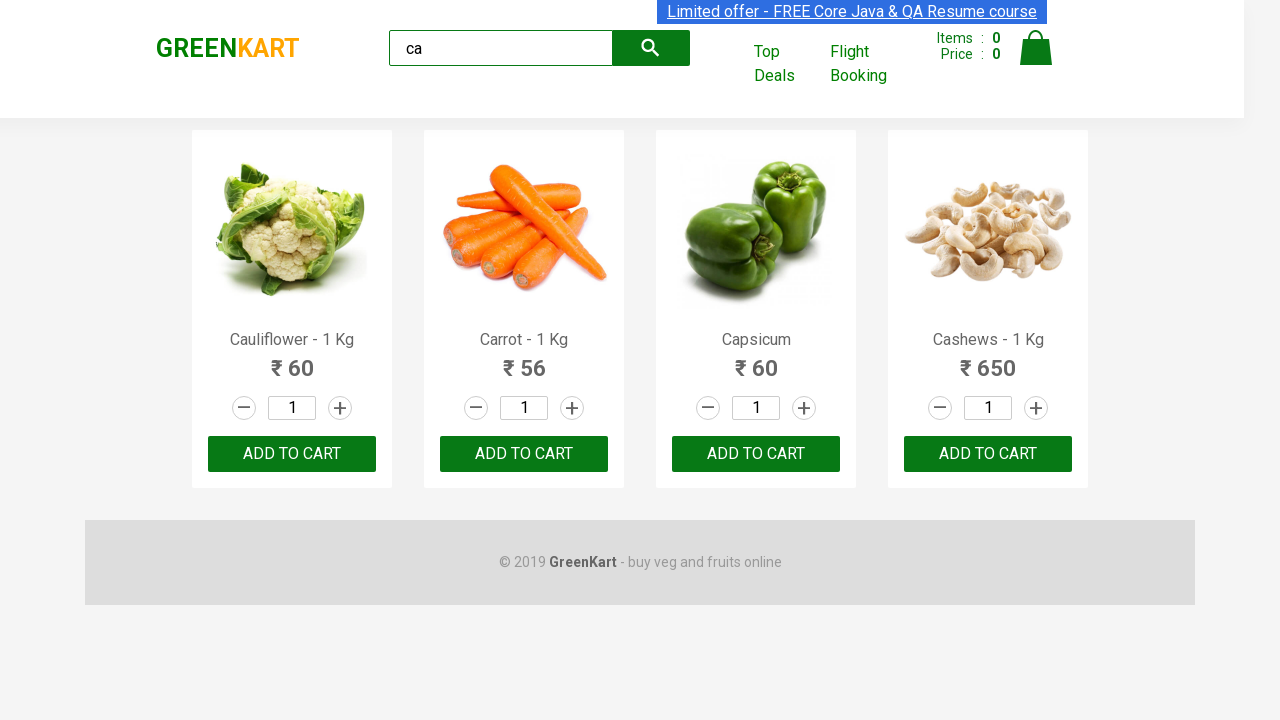

Retrieved list of all products
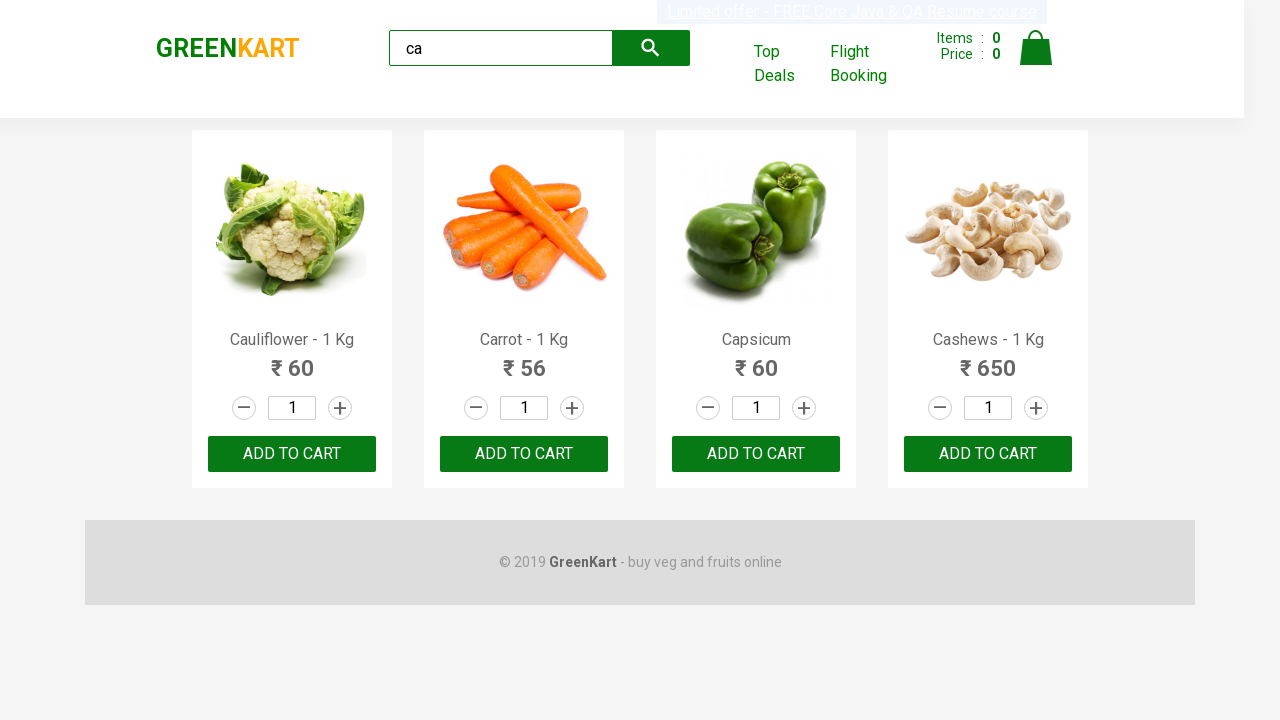

Found and clicked Add to Cart button for Cashews at (988, 454) on .products .product >> nth=3 >> button
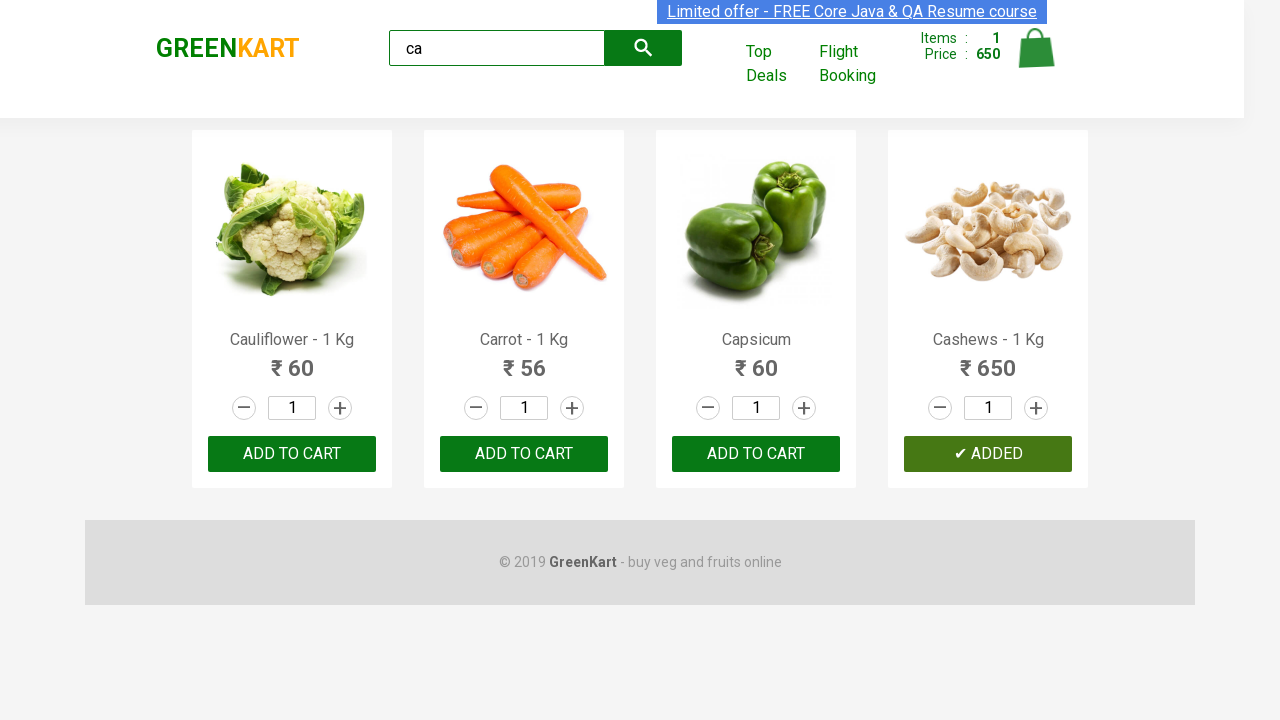

Clicked cart icon to view cart at (1036, 48) on .cart-icon > img
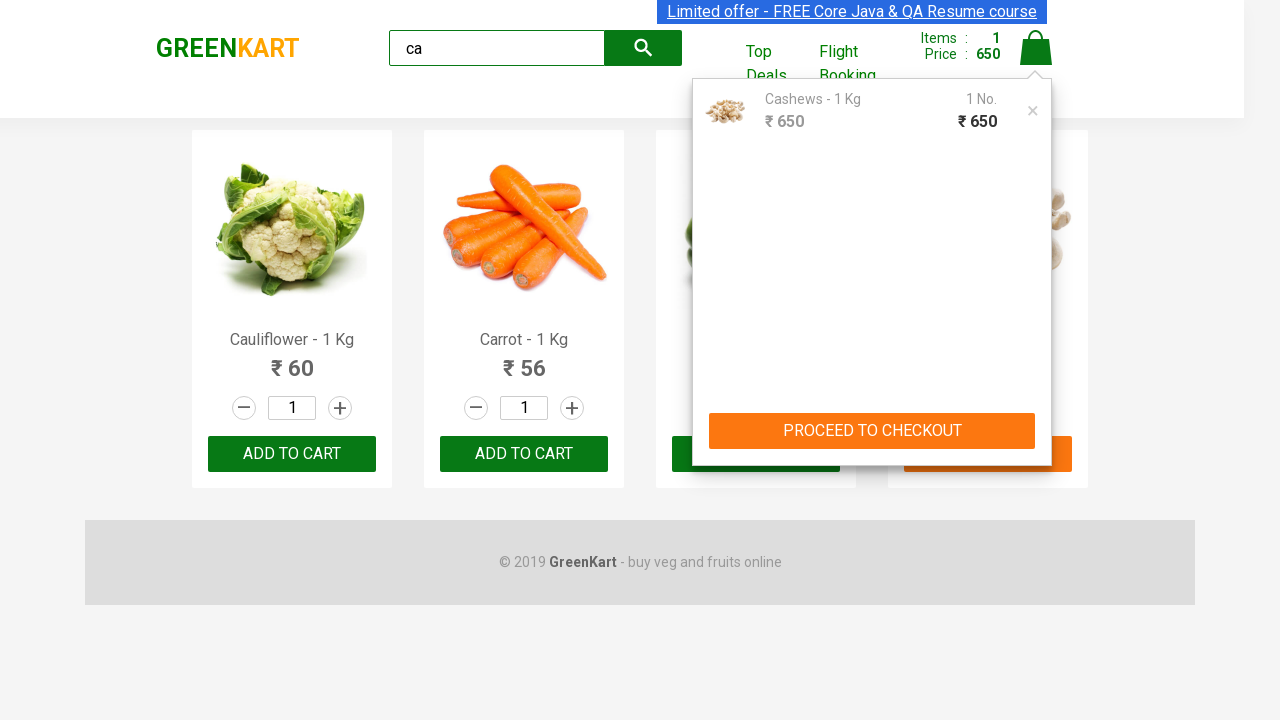

Clicked Proceed to Checkout button at (872, 431) on text=PROCEED TO CHECKOUT
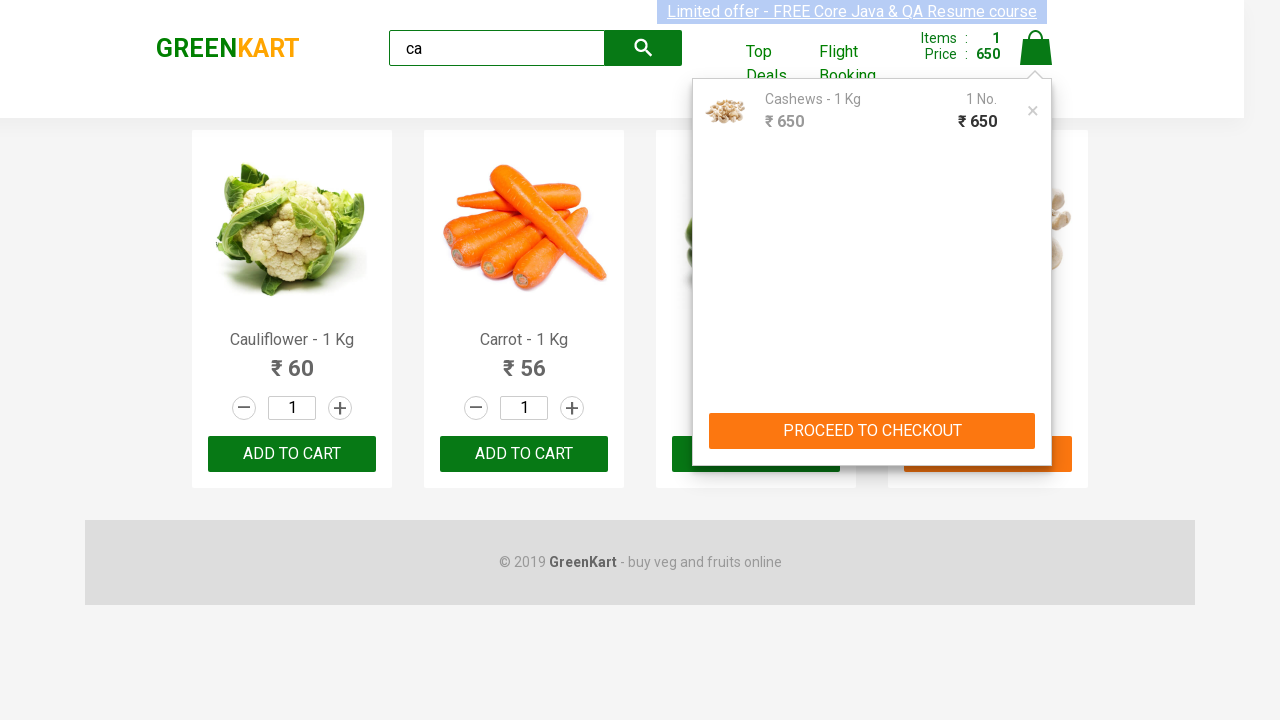

Clicked Place Order button to complete the purchase at (1036, 420) on text=Place Order
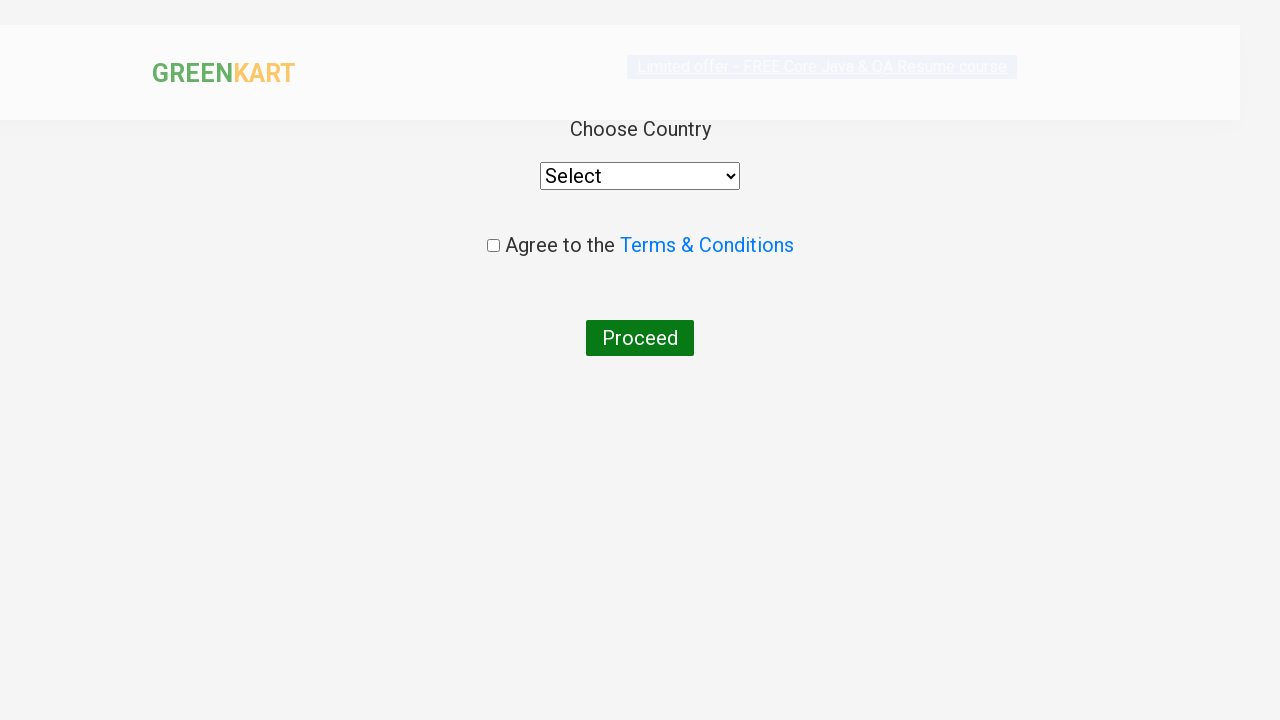

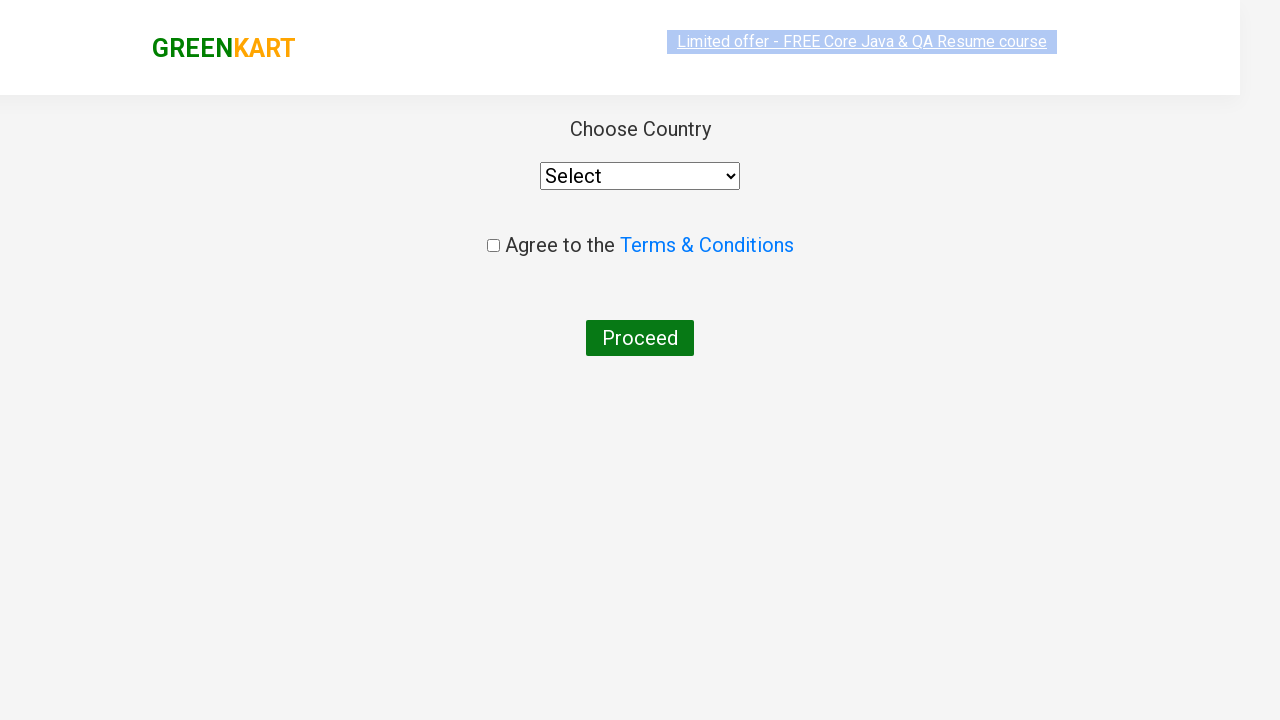